Tests clicking a link using a relative XPath selector that targets an anchor with href containing 'timeTable'

Starting URL: https://apsrtconline.in

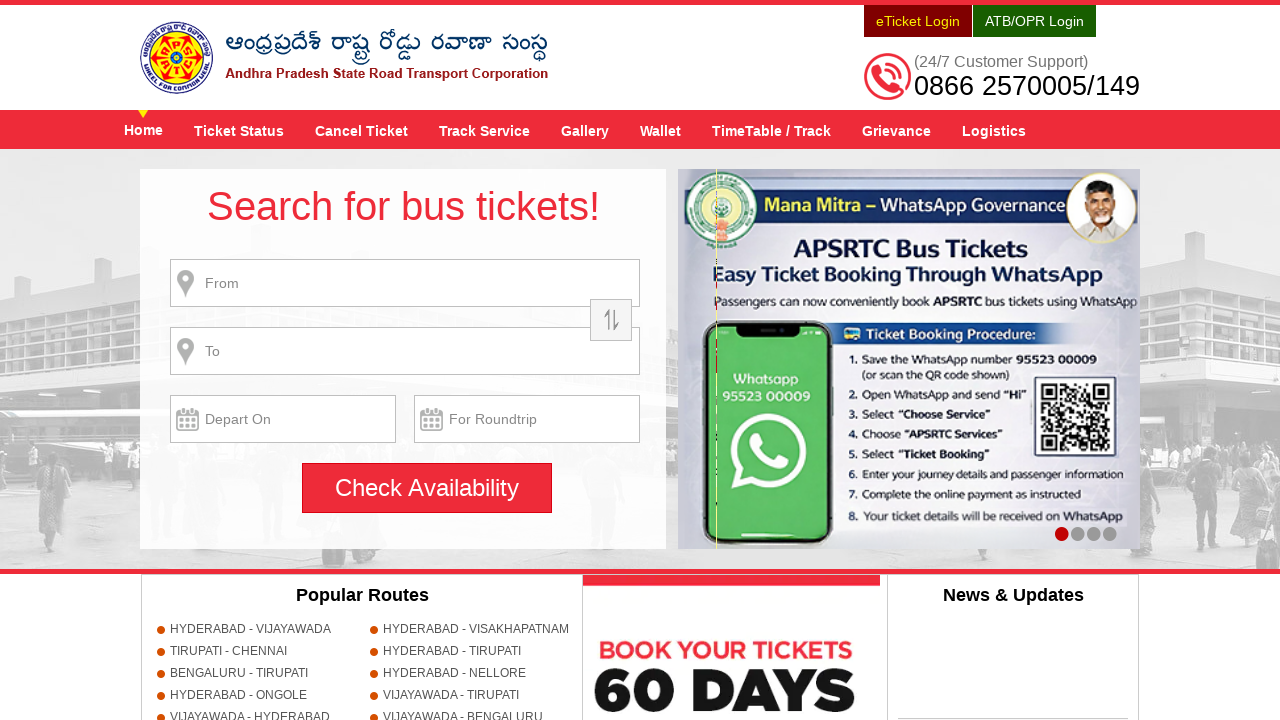

Navigated to https://apsrtconline.in
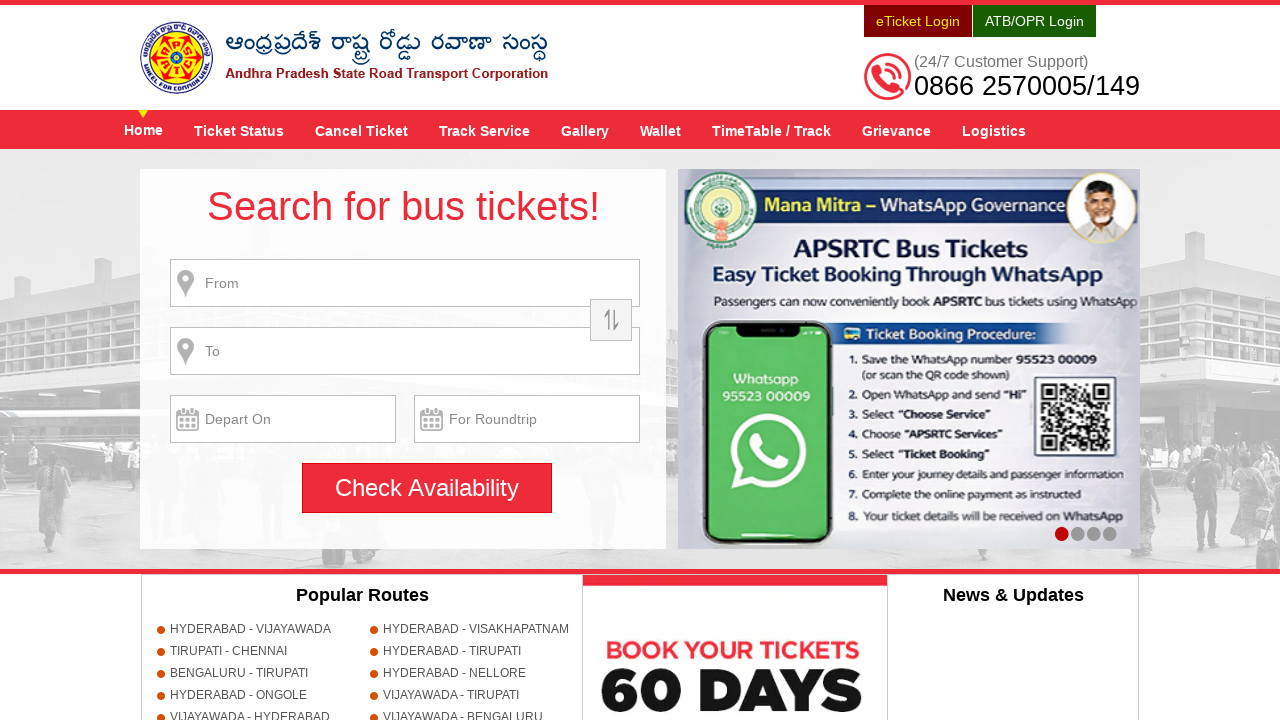

Clicked anchor link with href containing 'timeTable' using relative XPath selector at (772, 130) on xpath=//a[contains(@href,'timeTable')]
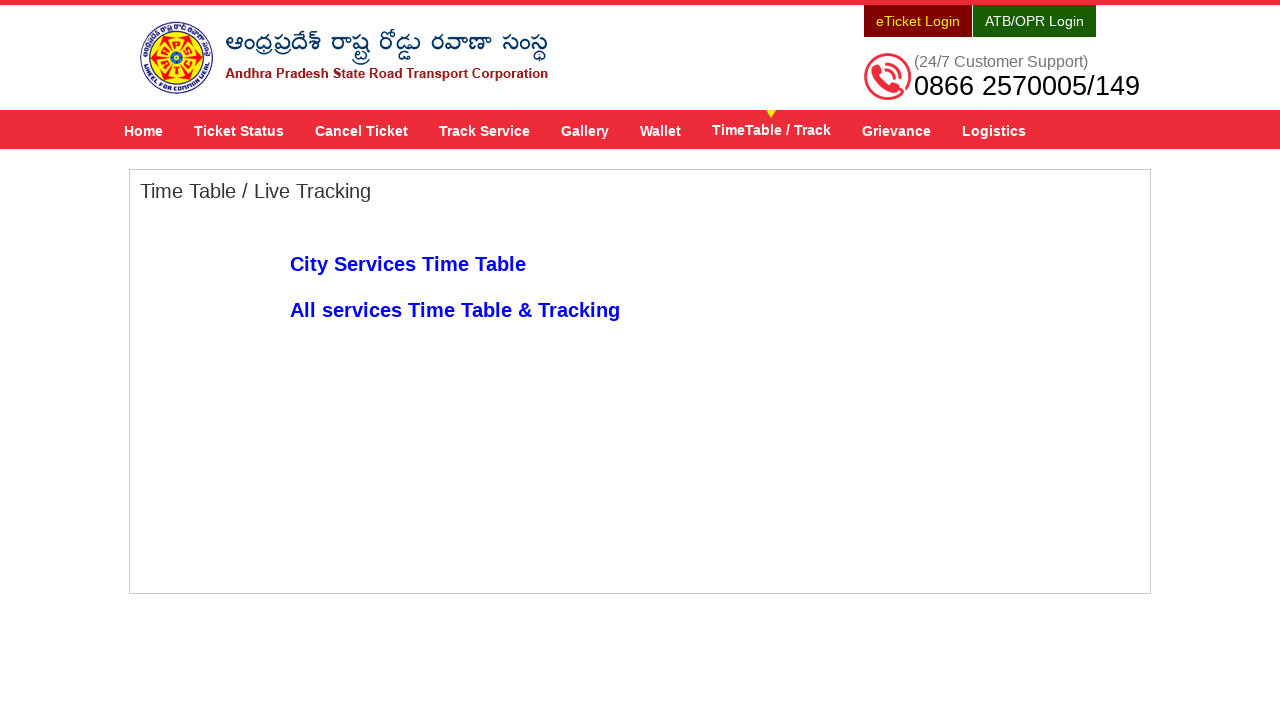

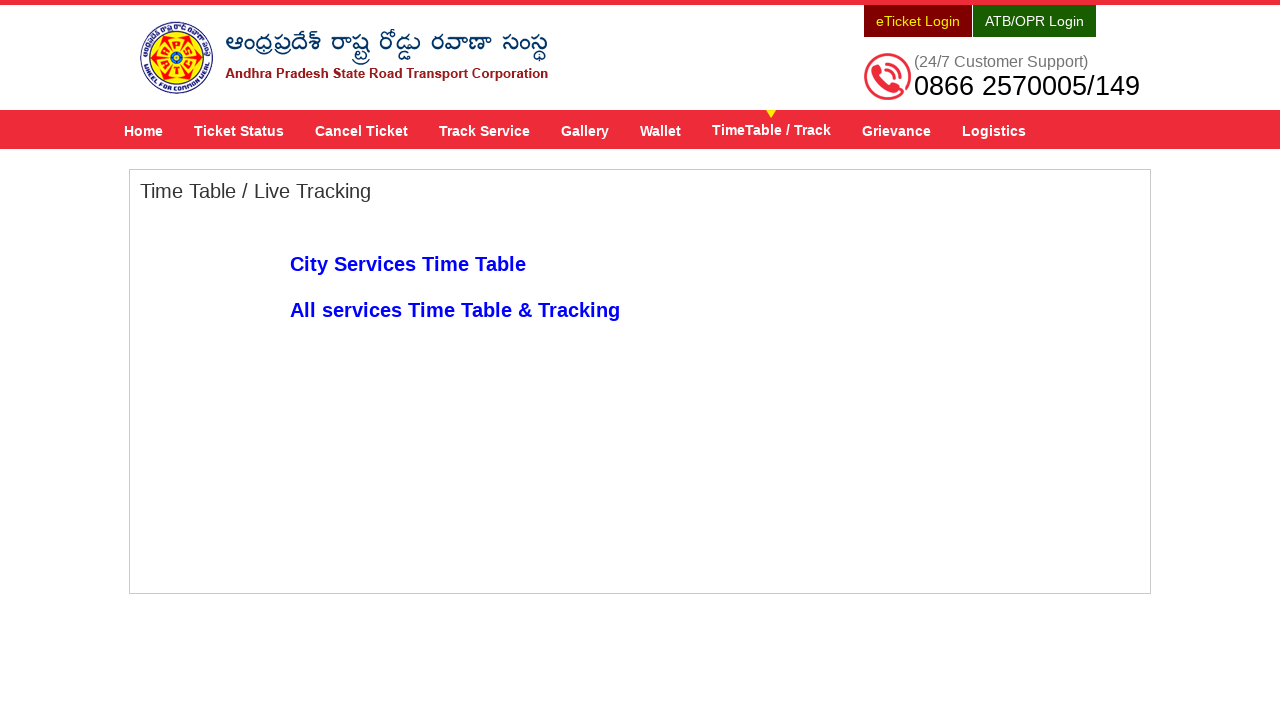